Tests the add to cart functionality on a demo e-commerce site by clicking the add to cart button on the first product and verifying the cart opens with the correct product.

Starting URL: https://www.bstackdemo.com

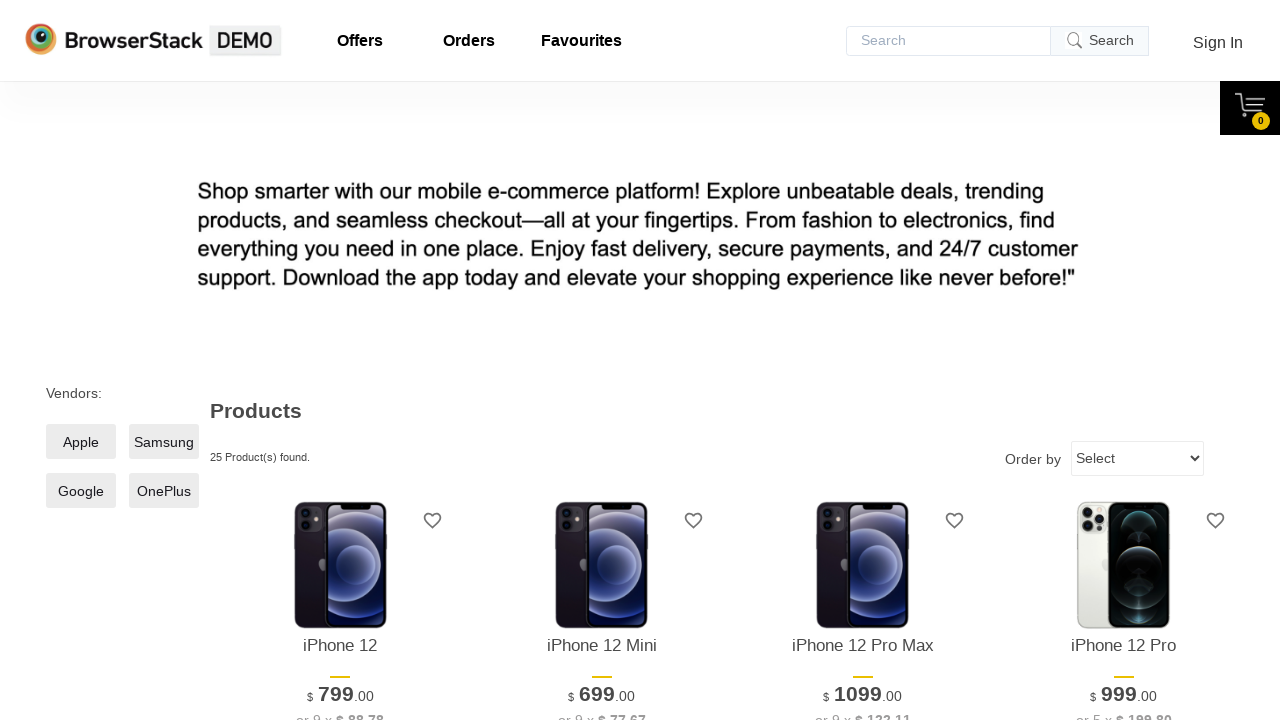

Verified page title contains 'StackDemo'
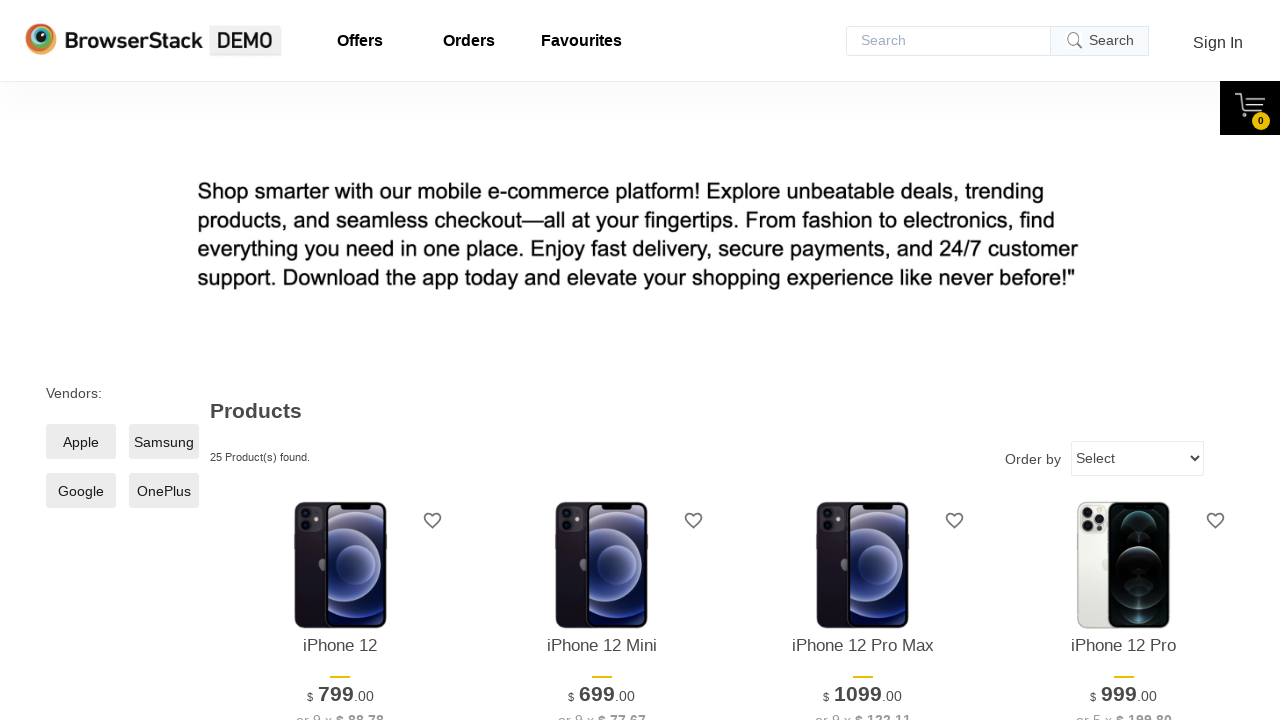

Retrieved product name from first product on screen
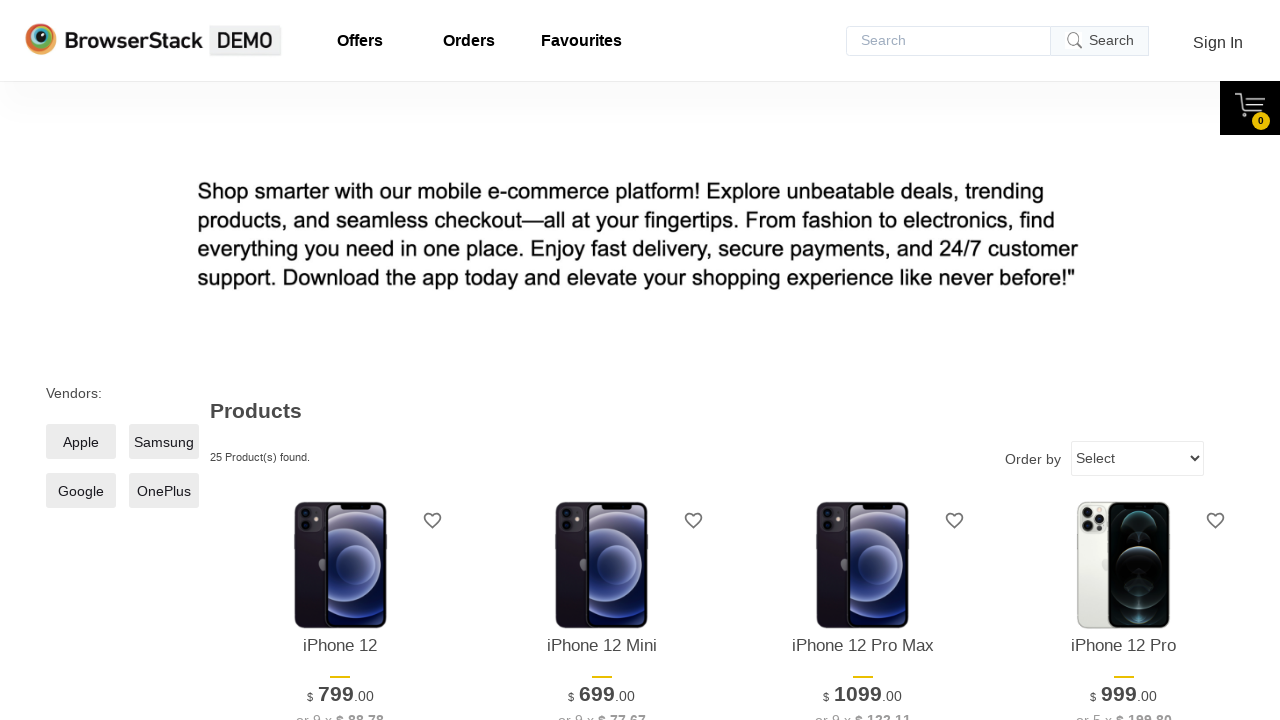

Clicked add to cart button for first product at (340, 361) on xpath=//*[@id='1']/div[4]
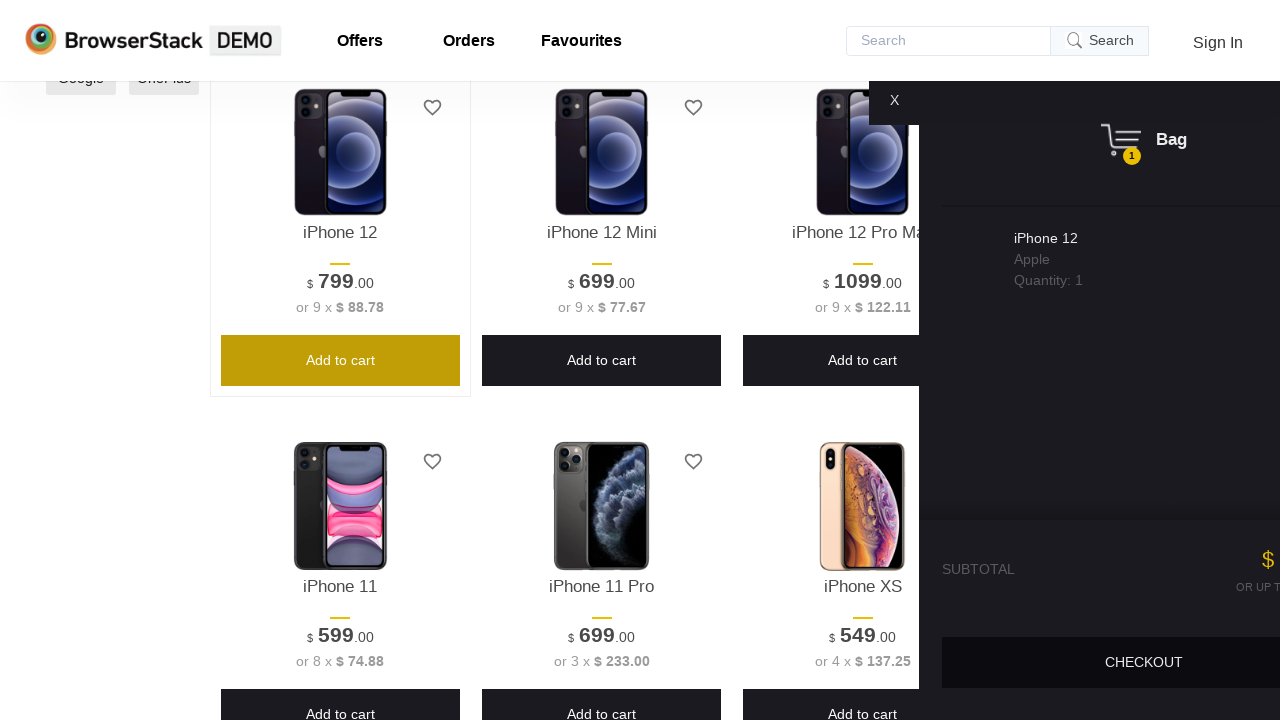

Cart panel loaded and became visible
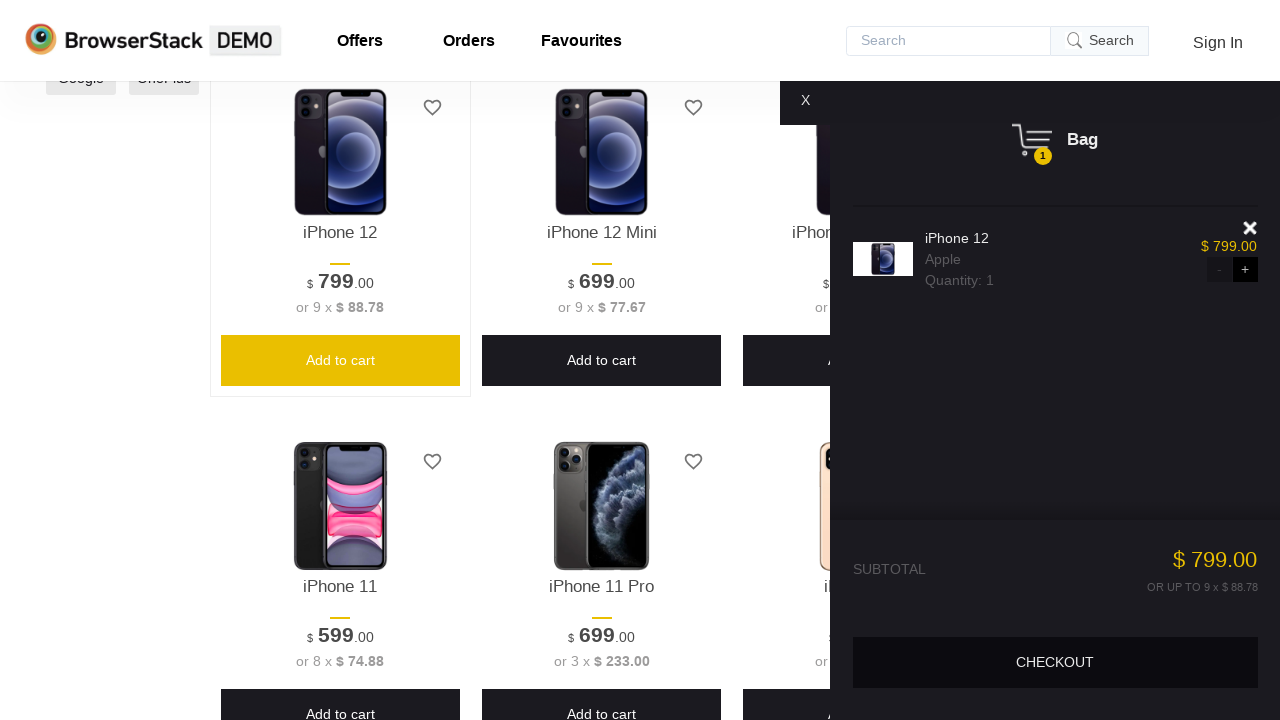

Verified cart panel is visible
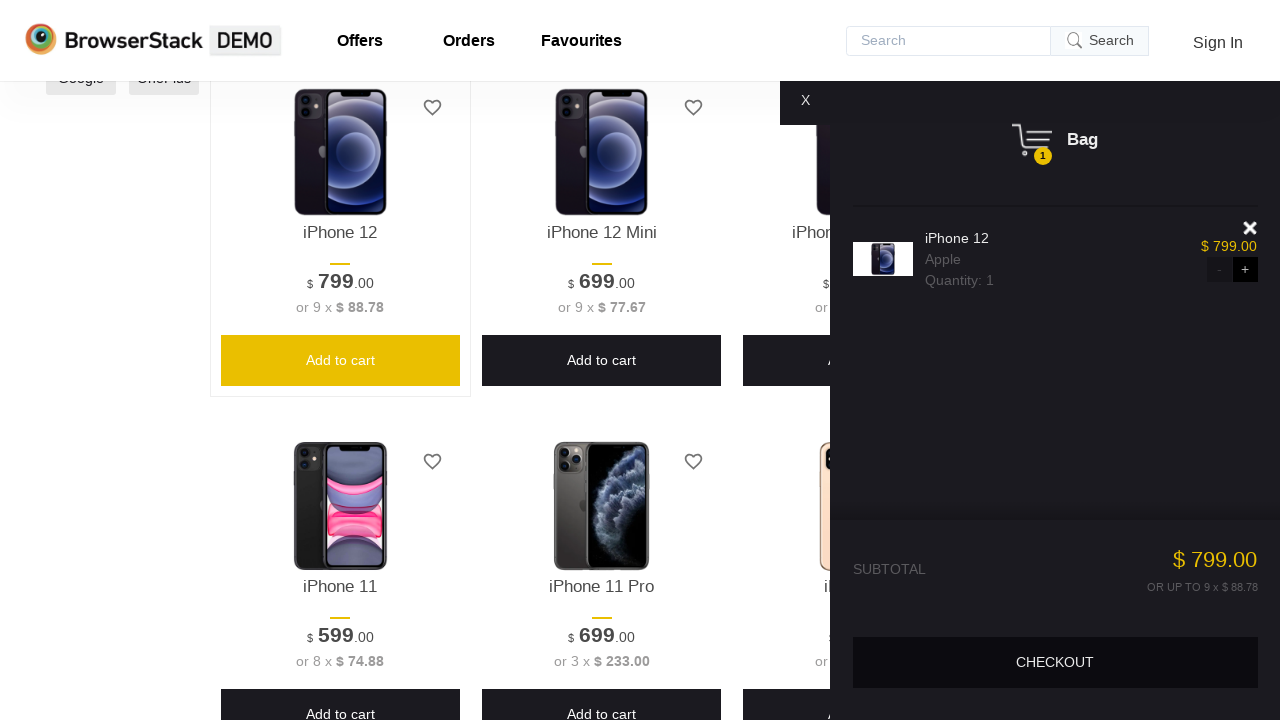

Retrieved product name from cart
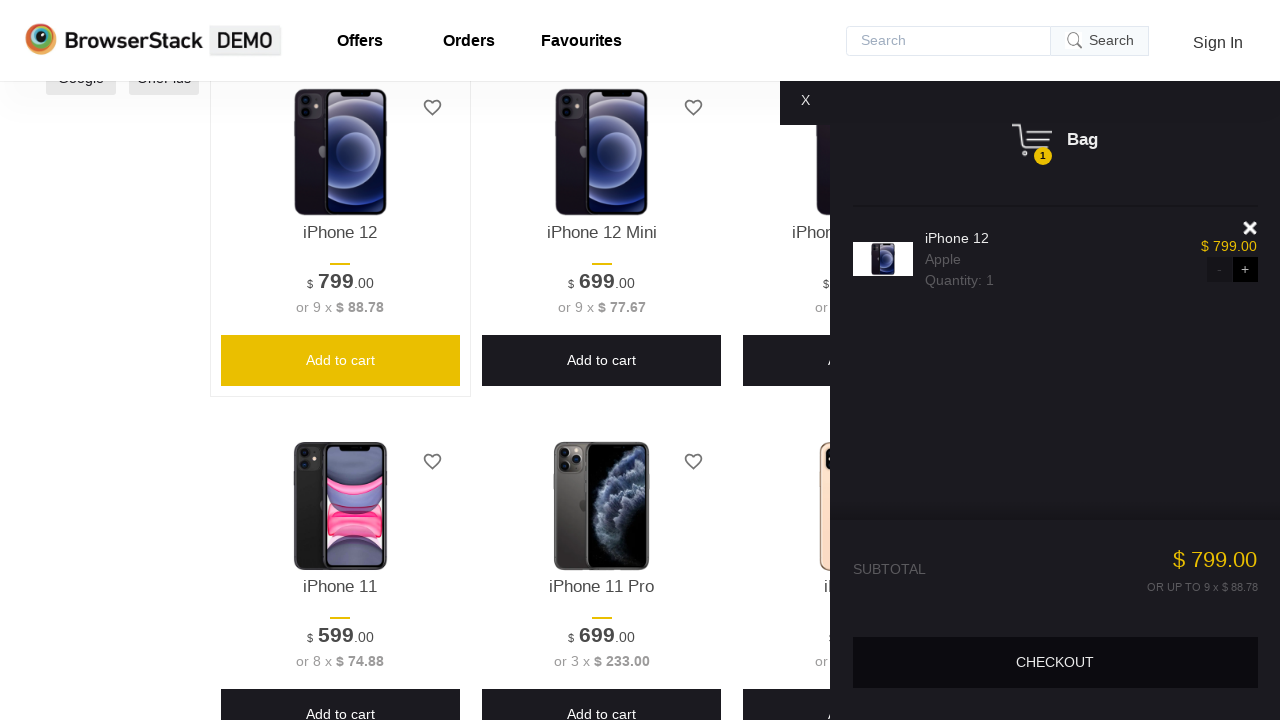

Verified product in cart matches product on main page
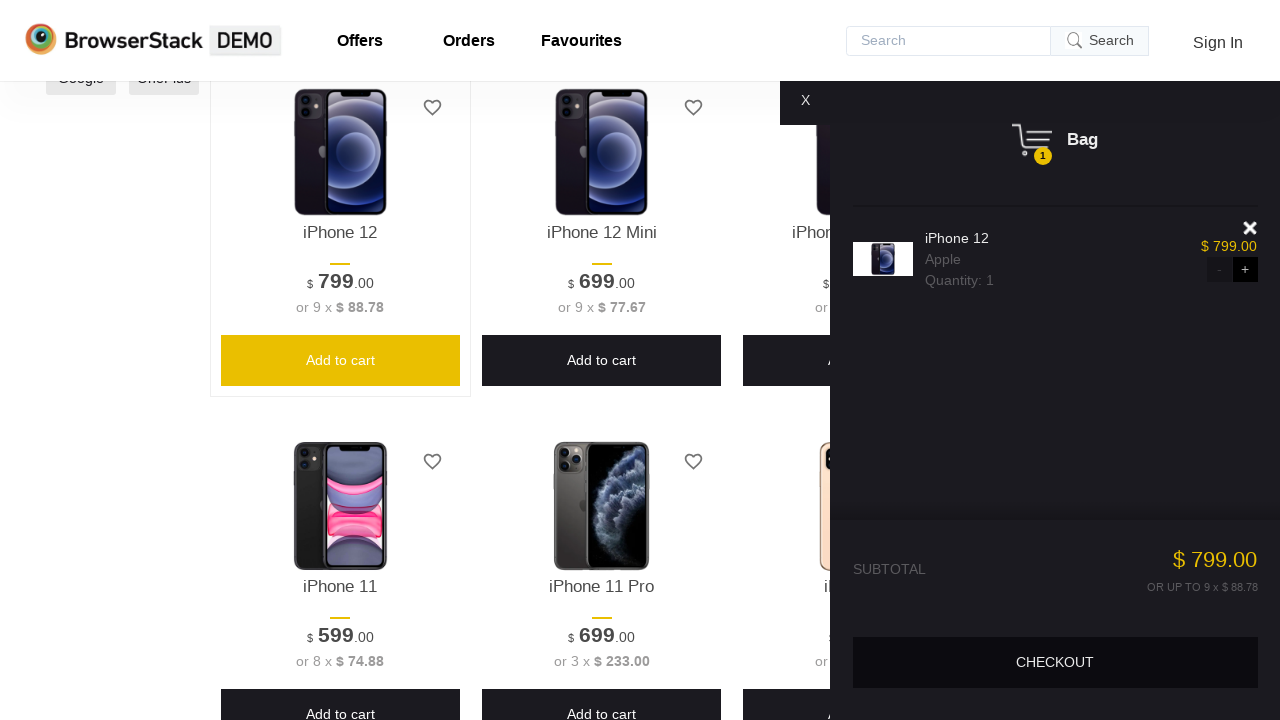

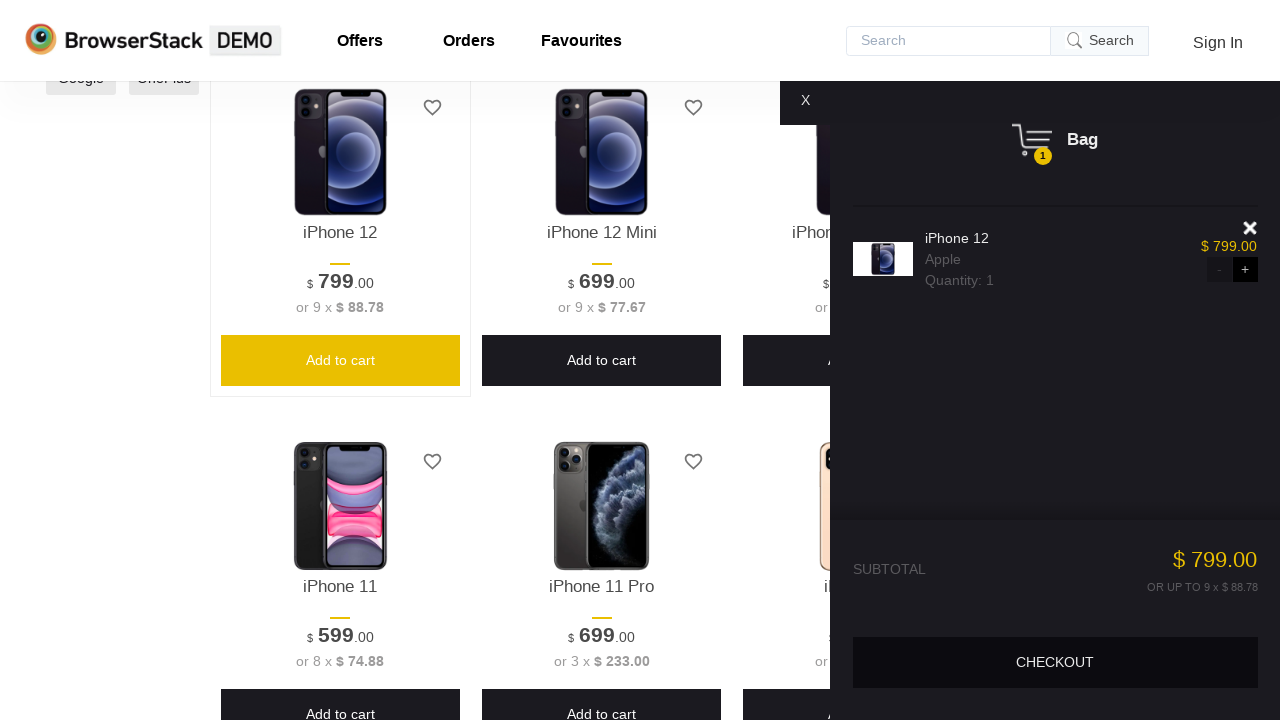